Tests partial search functionality by typing a substring and verifying all matching products are displayed

Starting URL: https://rahulshettyacademy.com/seleniumPractise#/

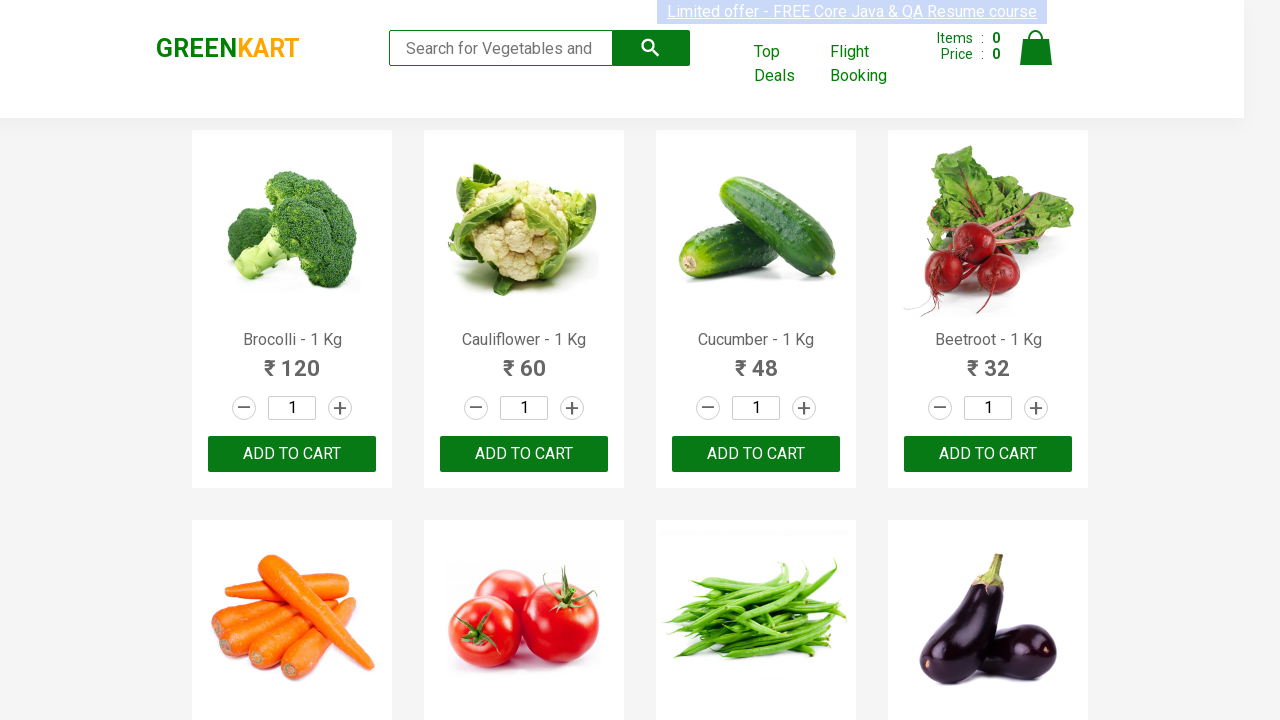

Typed 'Cau' in search field on .search-keyword
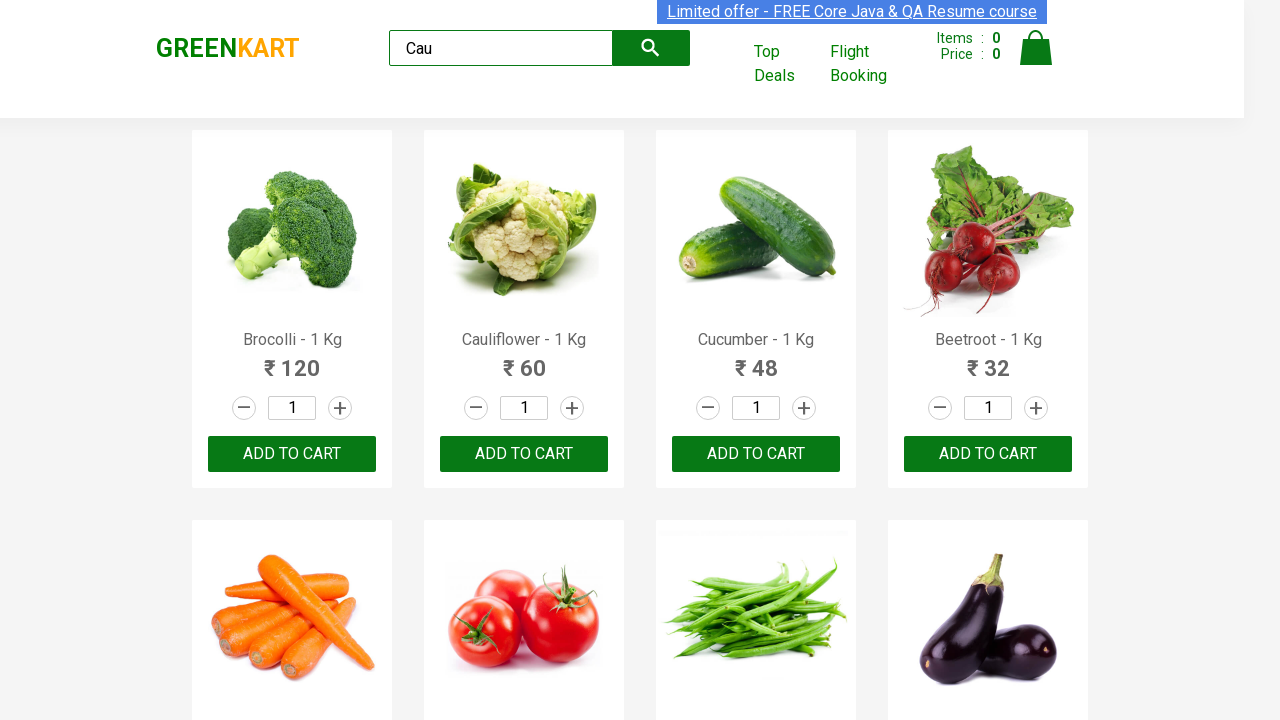

Search results loaded and products appeared
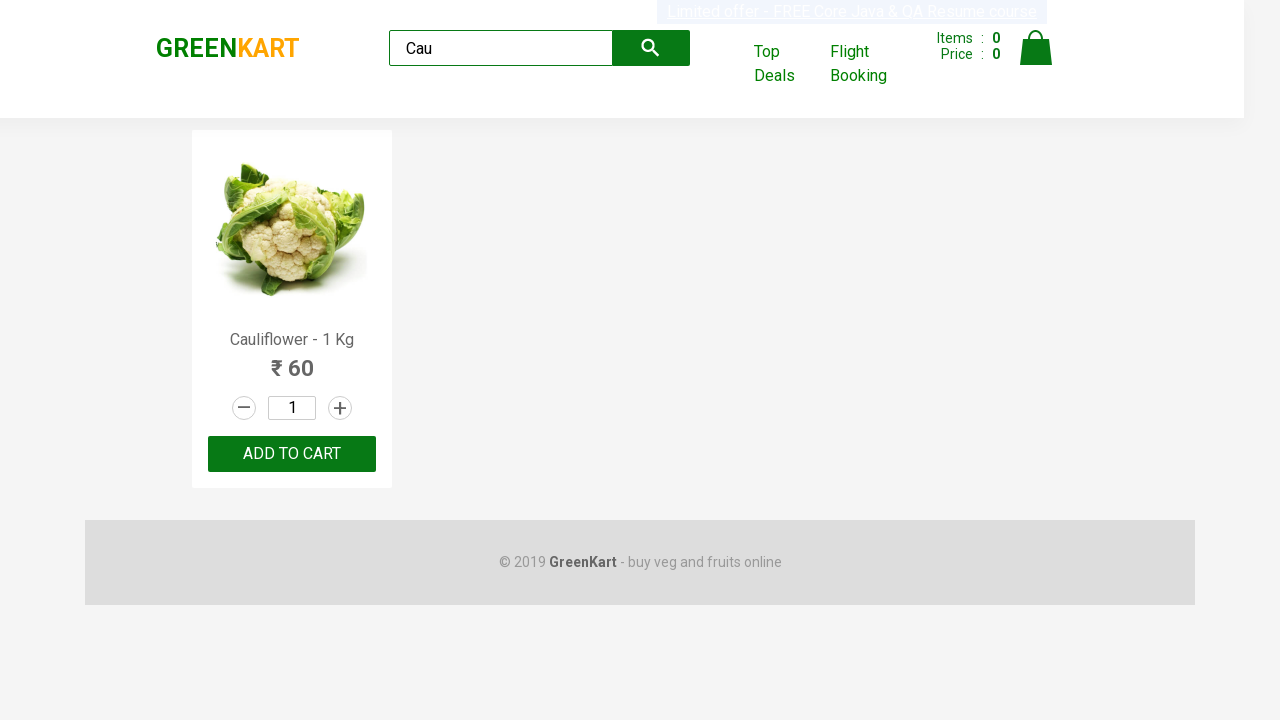

Retrieved 1 product names from search results
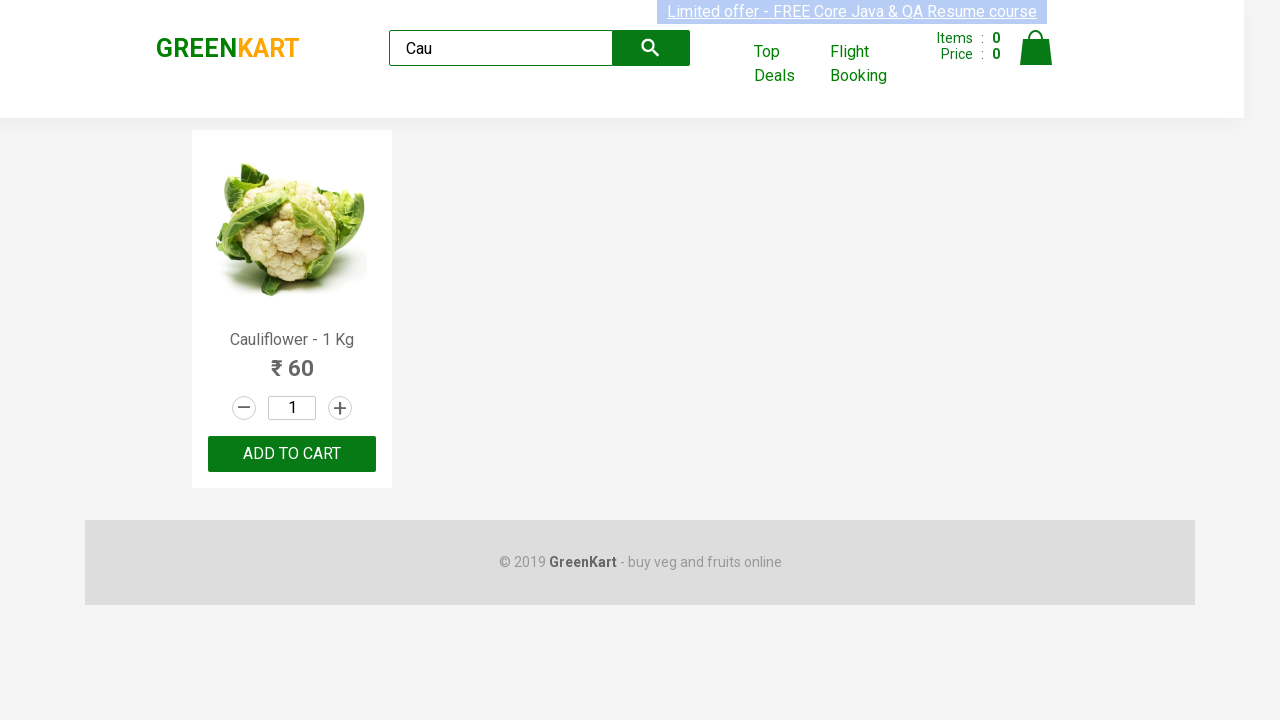

Verified product 'Cauliflower - 1 Kg' contains substring 'Cau'
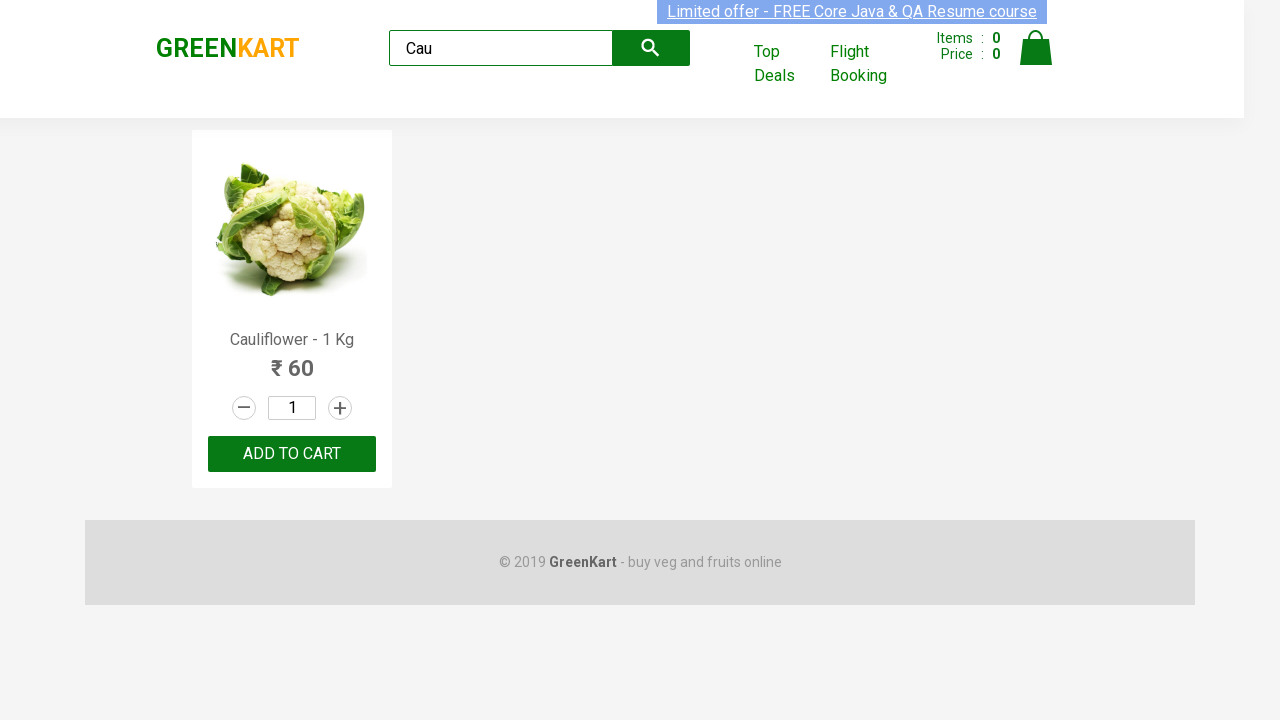

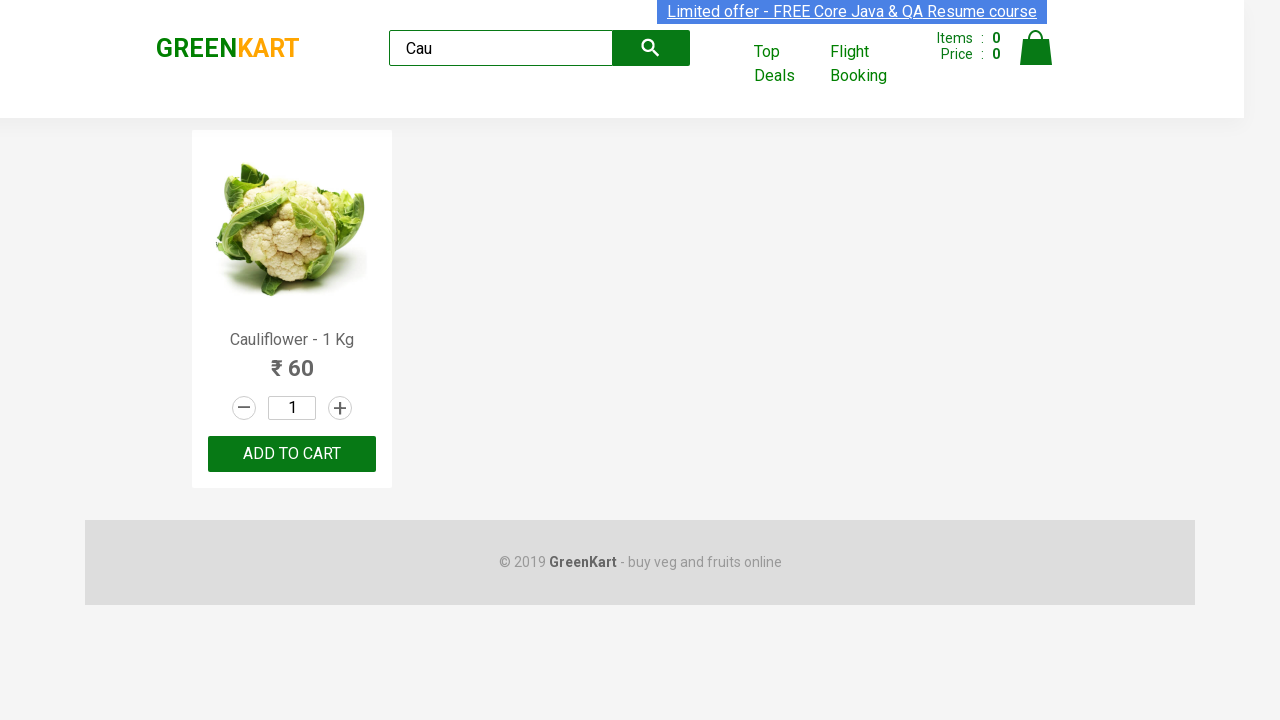